Tests checkbox functionality by checking and unchecking a checkbox, verifying its state, and counting total checkboxes on the page

Starting URL: http://qaclickacademy.com/practice.php

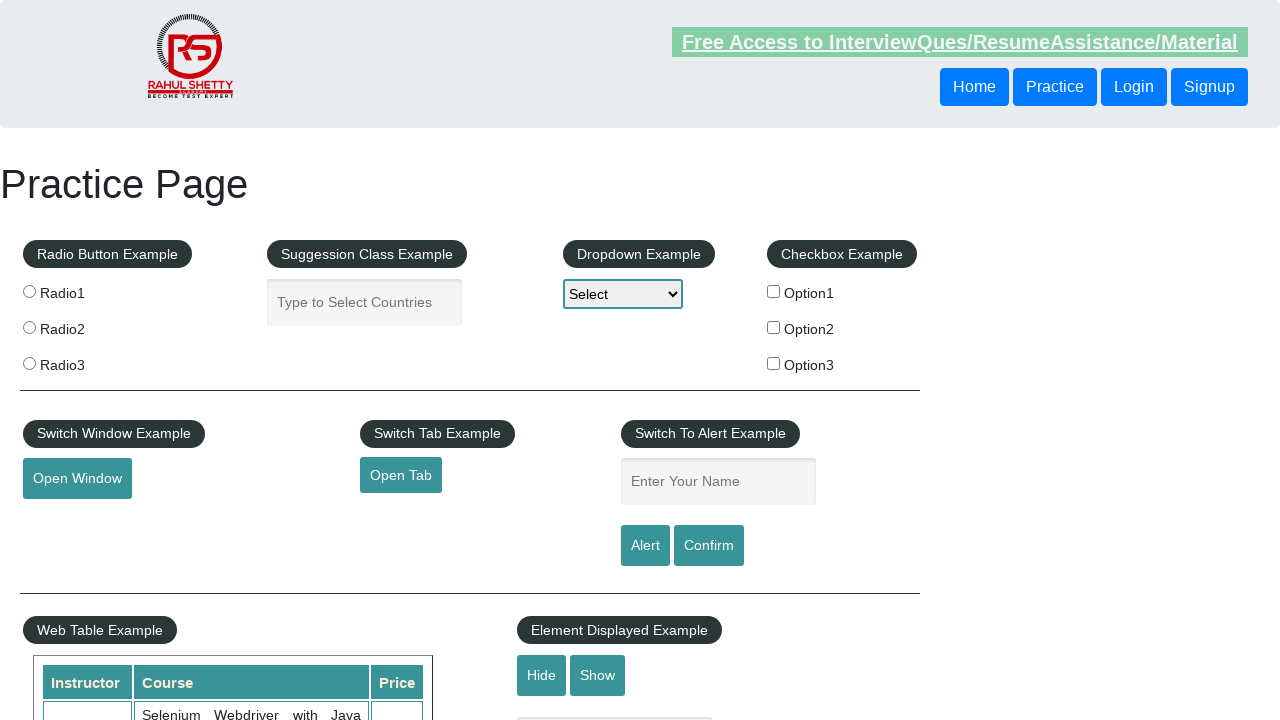

Clicked the first checkbox to check it at (774, 291) on #checkBoxOption1
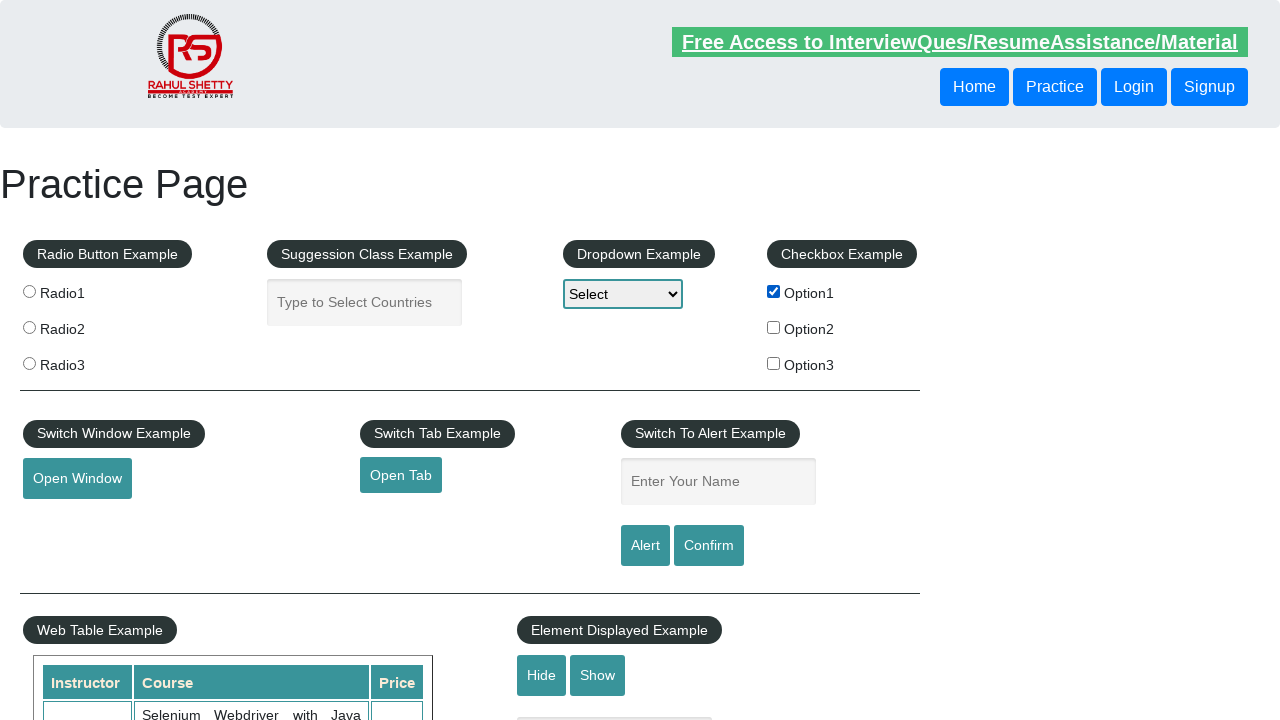

Verified that the first checkbox is checked
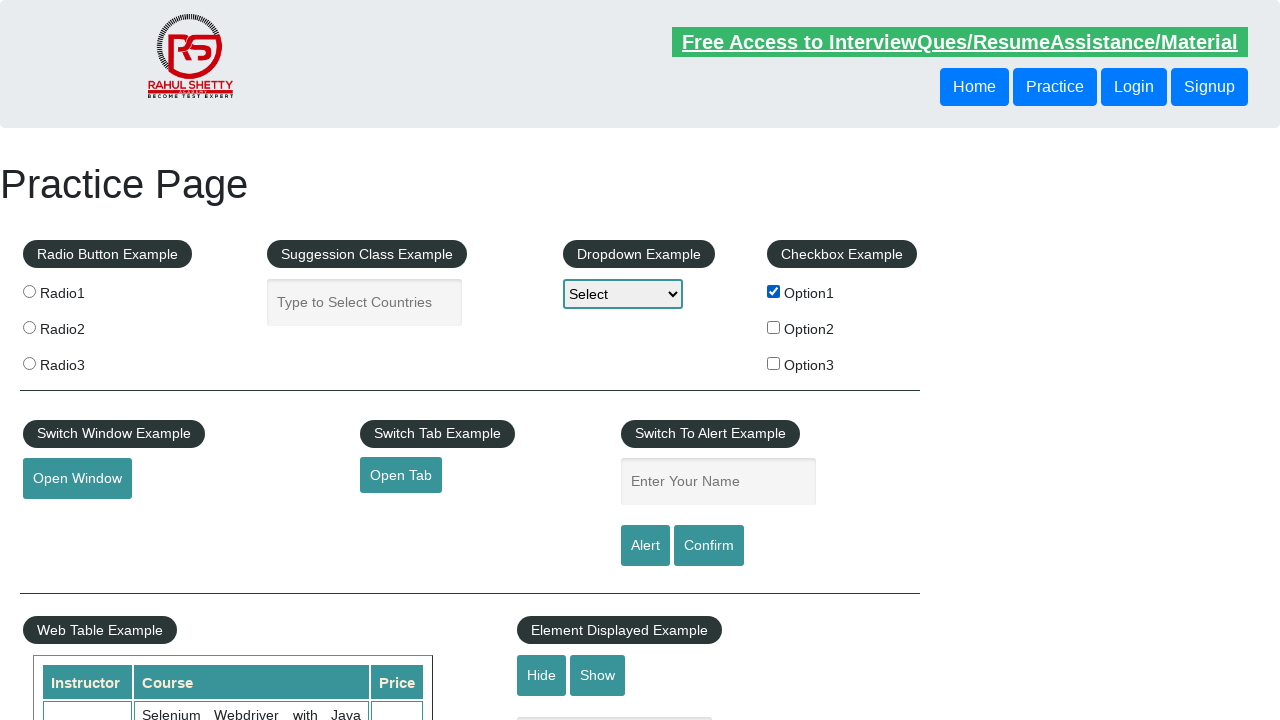

Clicked the first checkbox to uncheck it at (774, 291) on #checkBoxOption1
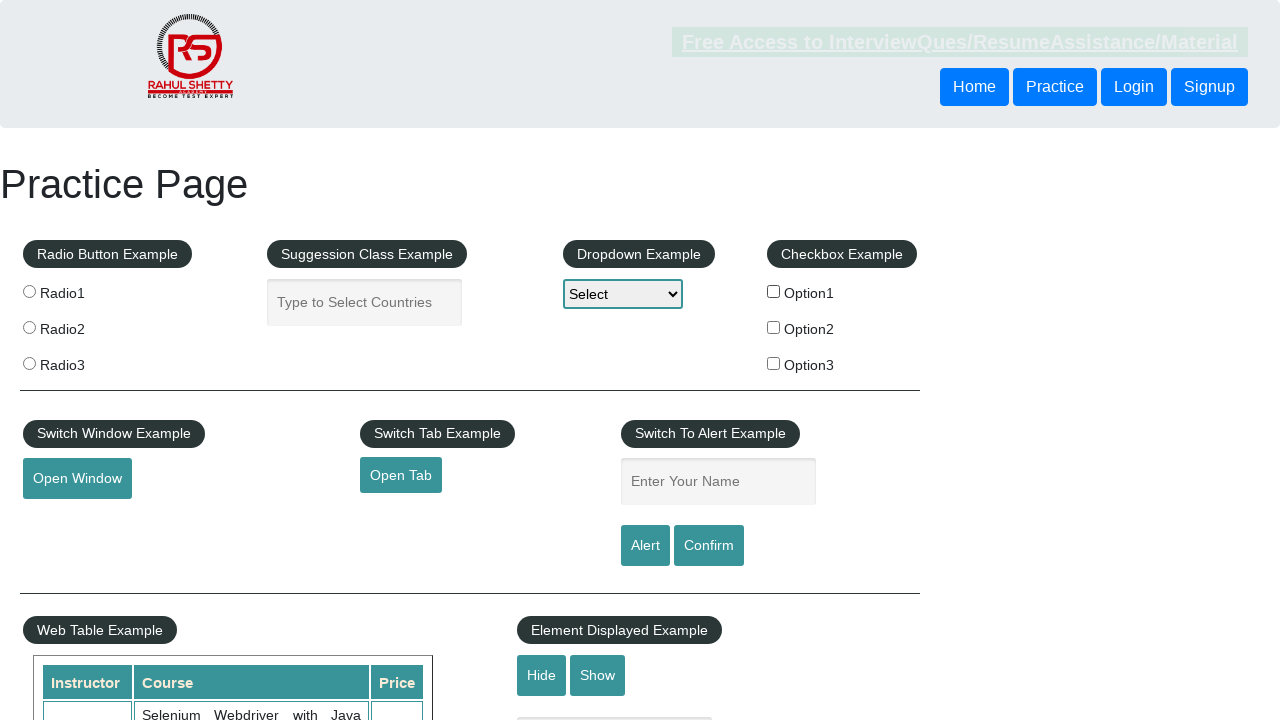

Verified that the first checkbox is unchecked
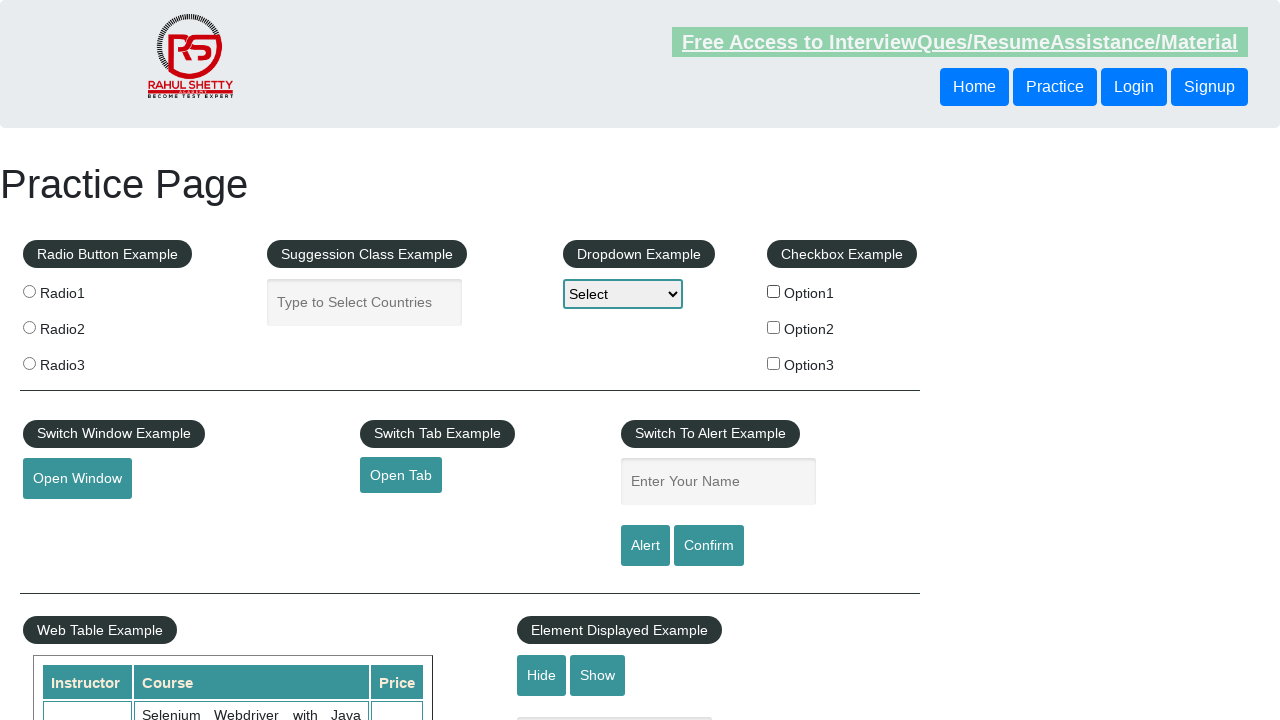

Counted total checkboxes on the page: 3
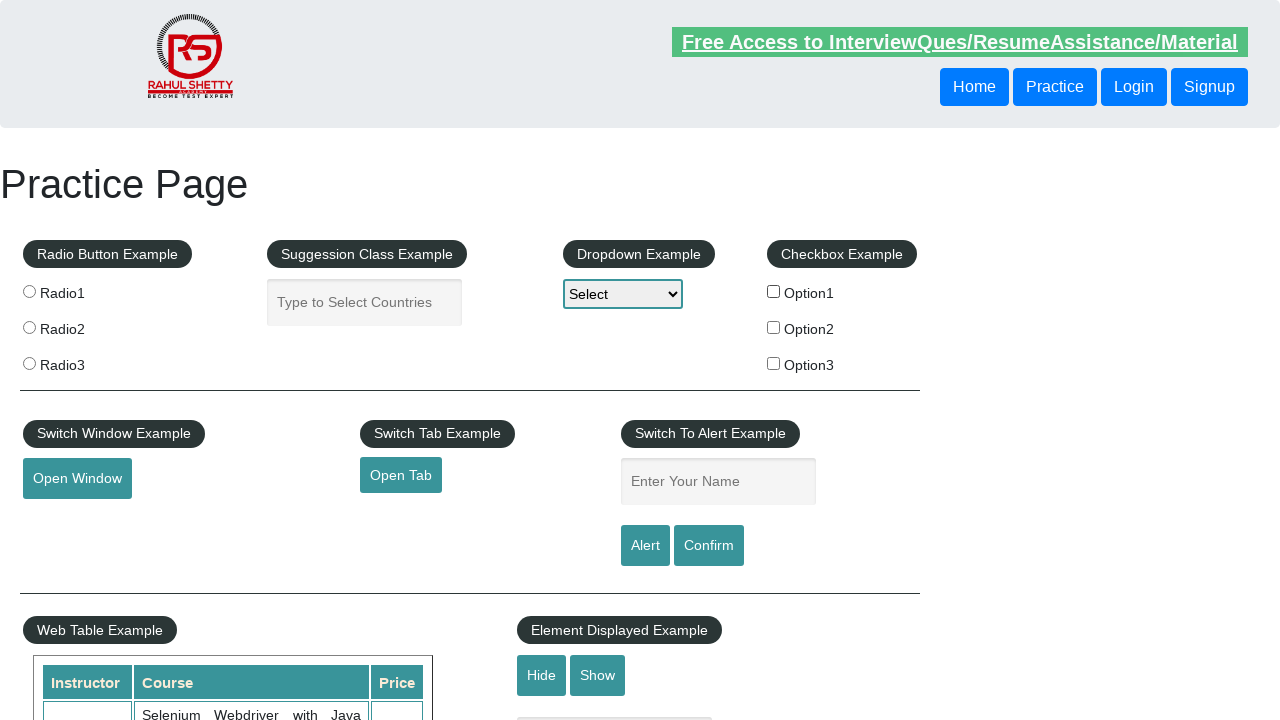

Printed checkbox count result: 3
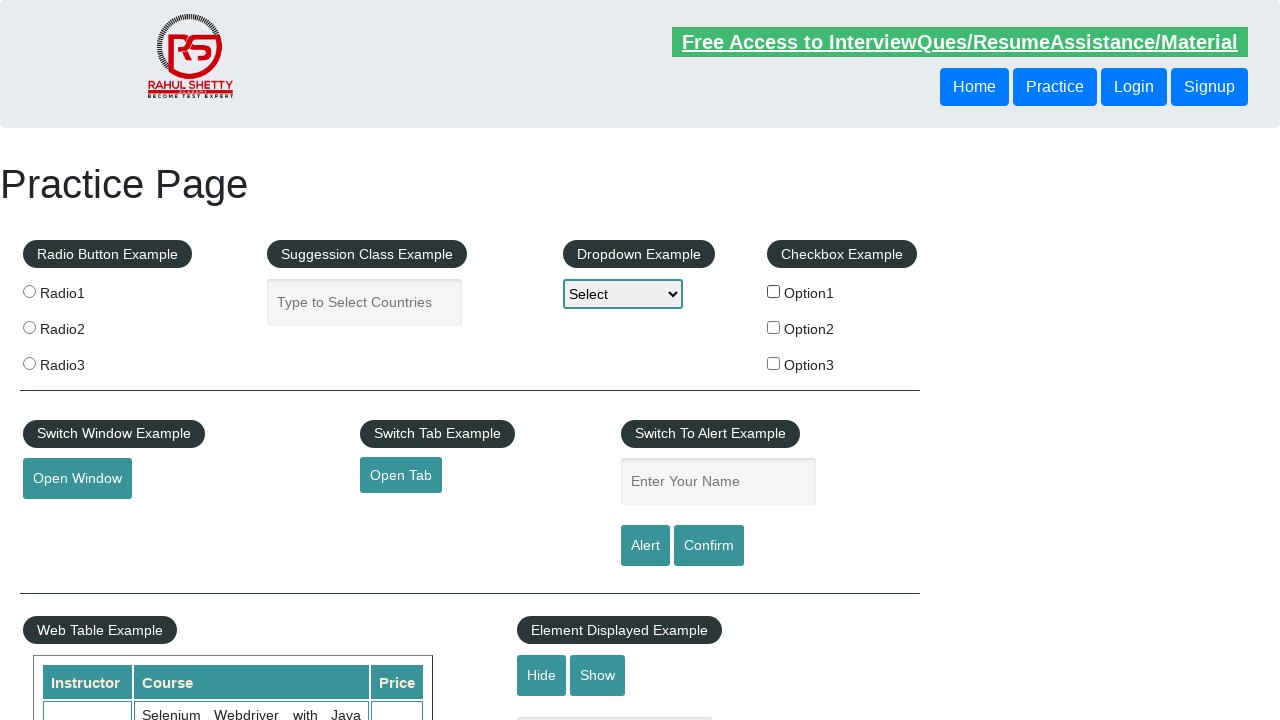

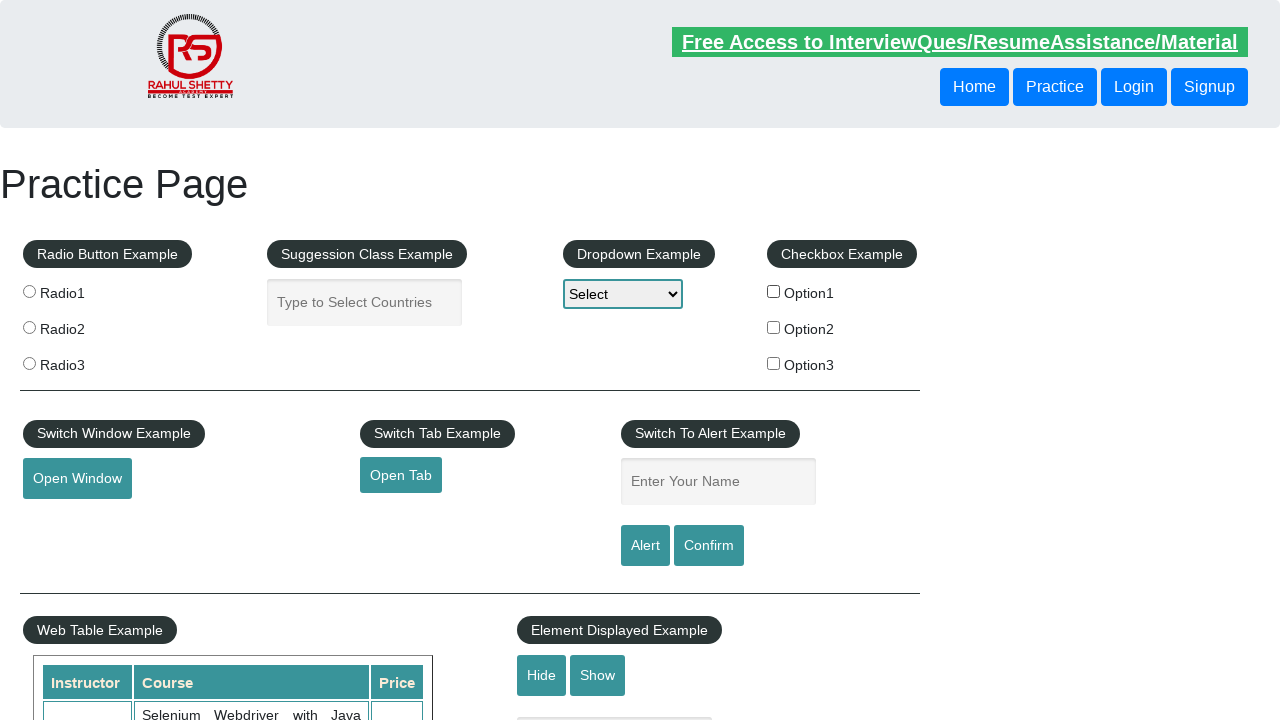